Tests window handling by opening a new window, switching between parent and child windows, and filling form fields in both windows

Starting URL: https://www.hyrtutorials.com/p/window-handles-practice.html

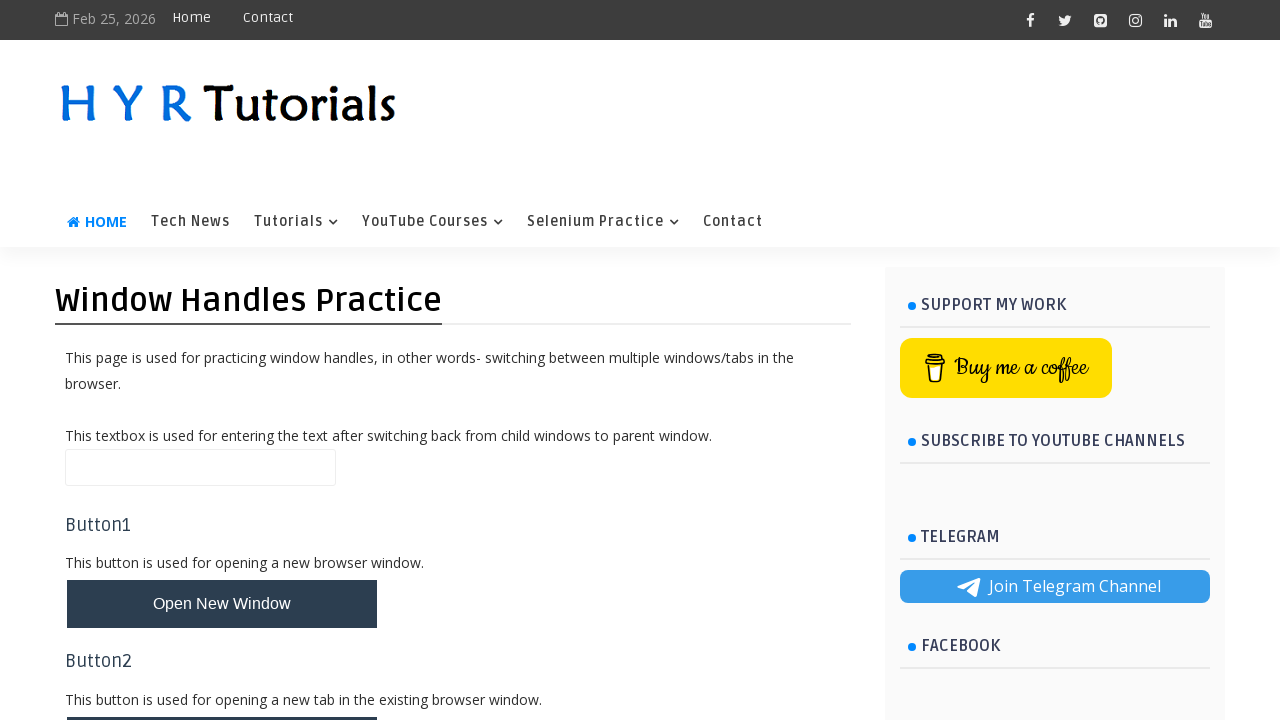

Clicked button to open new window at (222, 604) on button#newWindowBtn
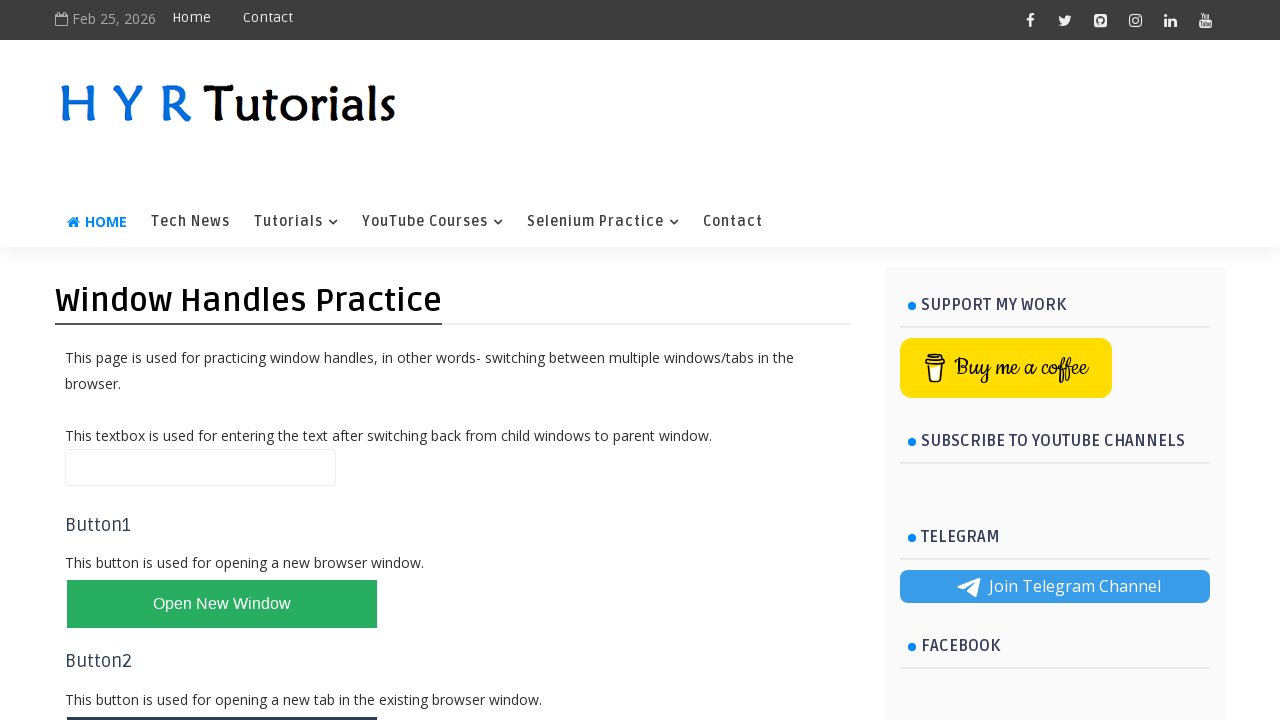

Waited for new window to open
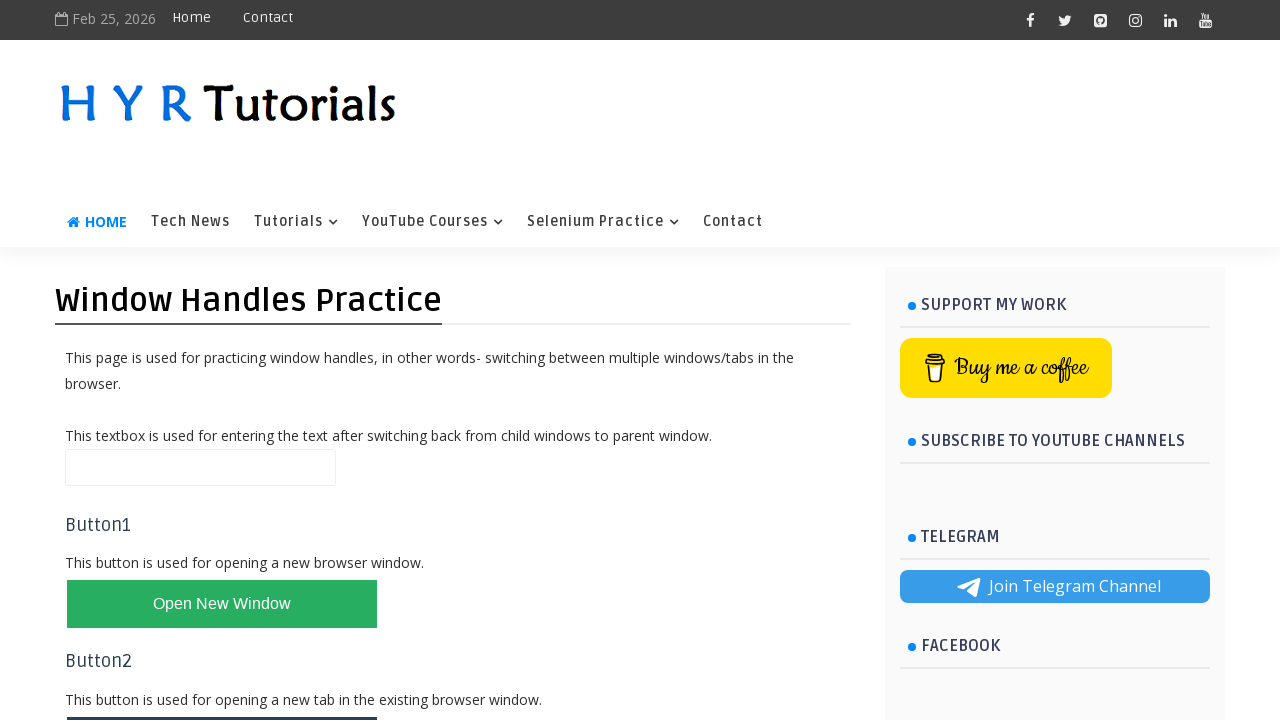

Retrieved all open pages/windows from context
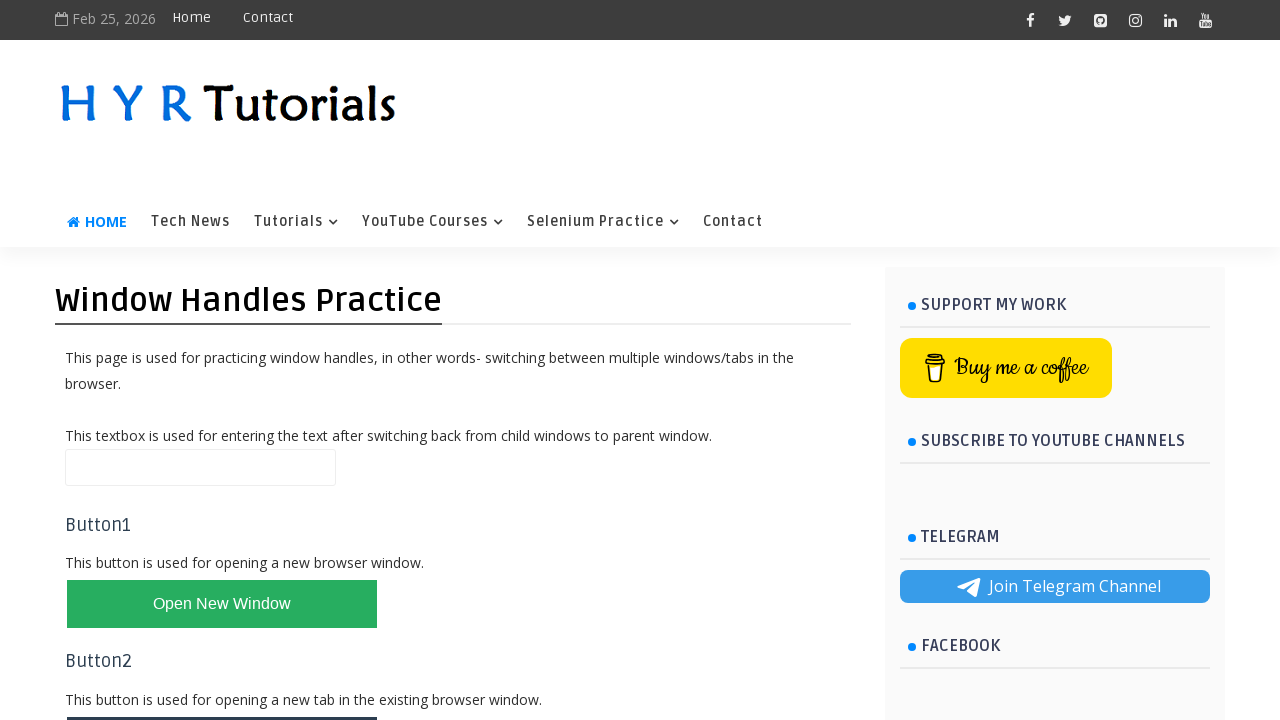

Switched to new child window
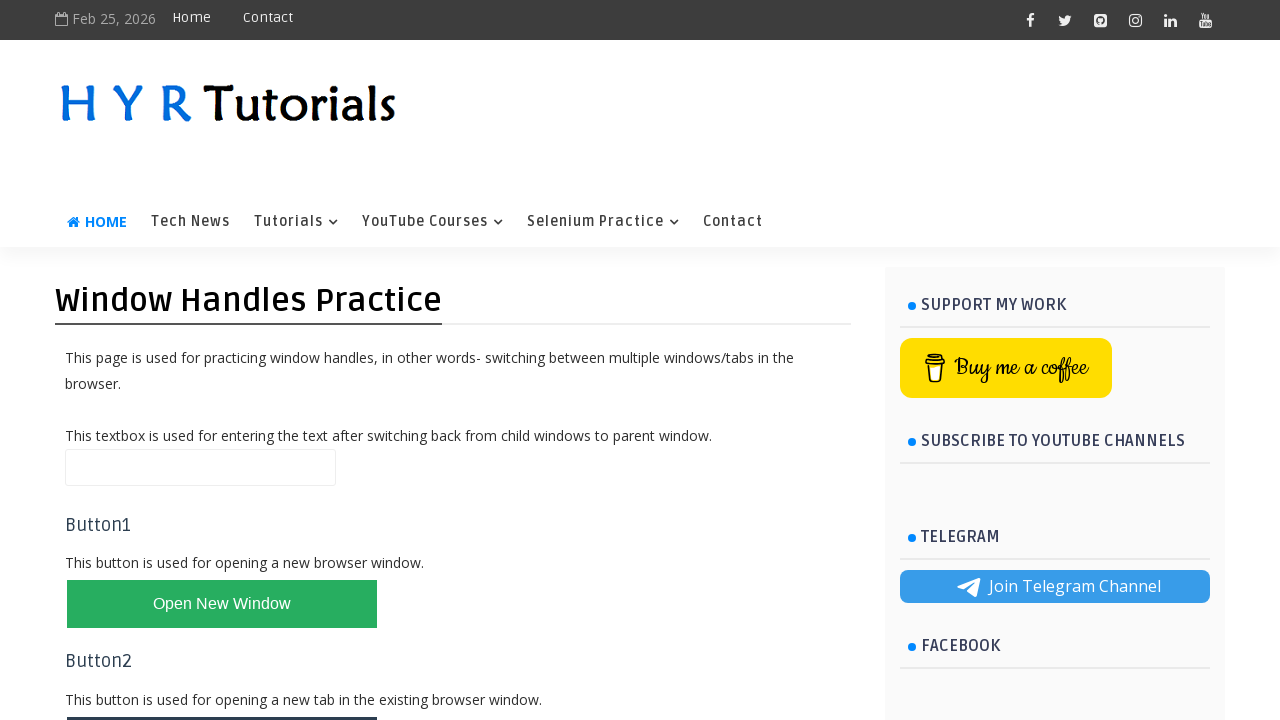

Filled email field in child window with 'aa@yahoo.com' on #email
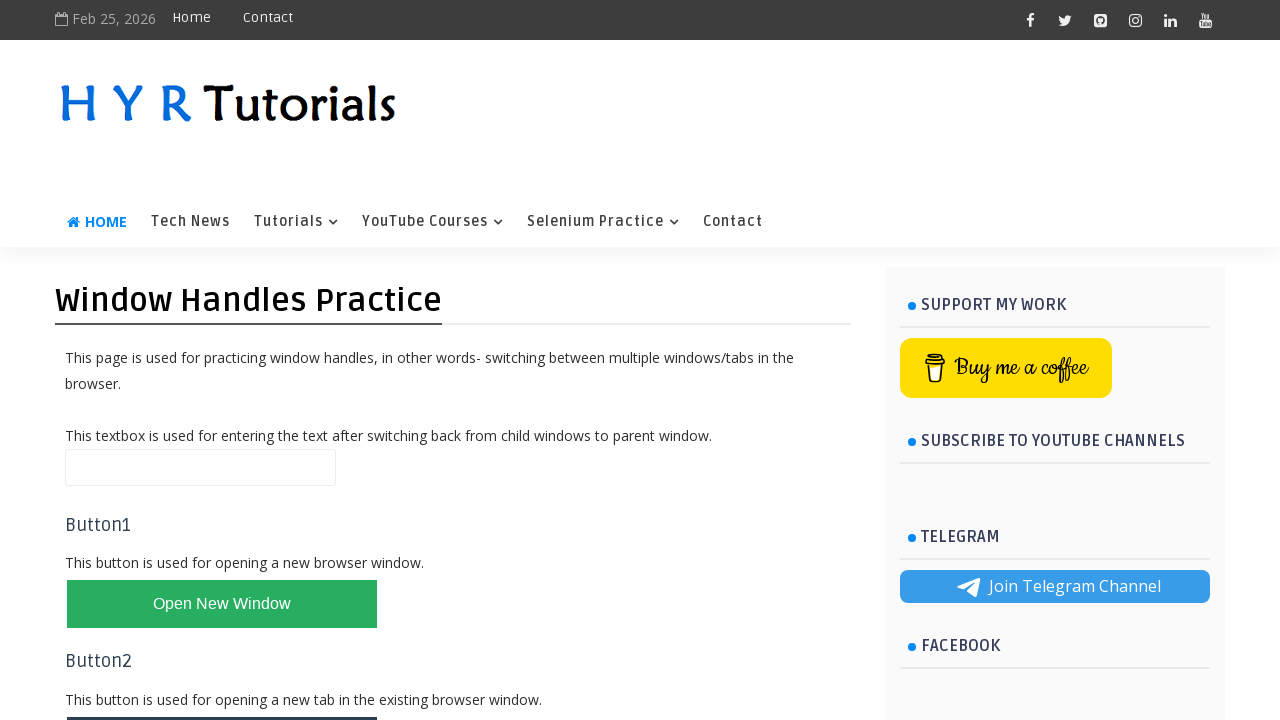

Switched back to parent window and filled name field with 'email@email.com' on #name
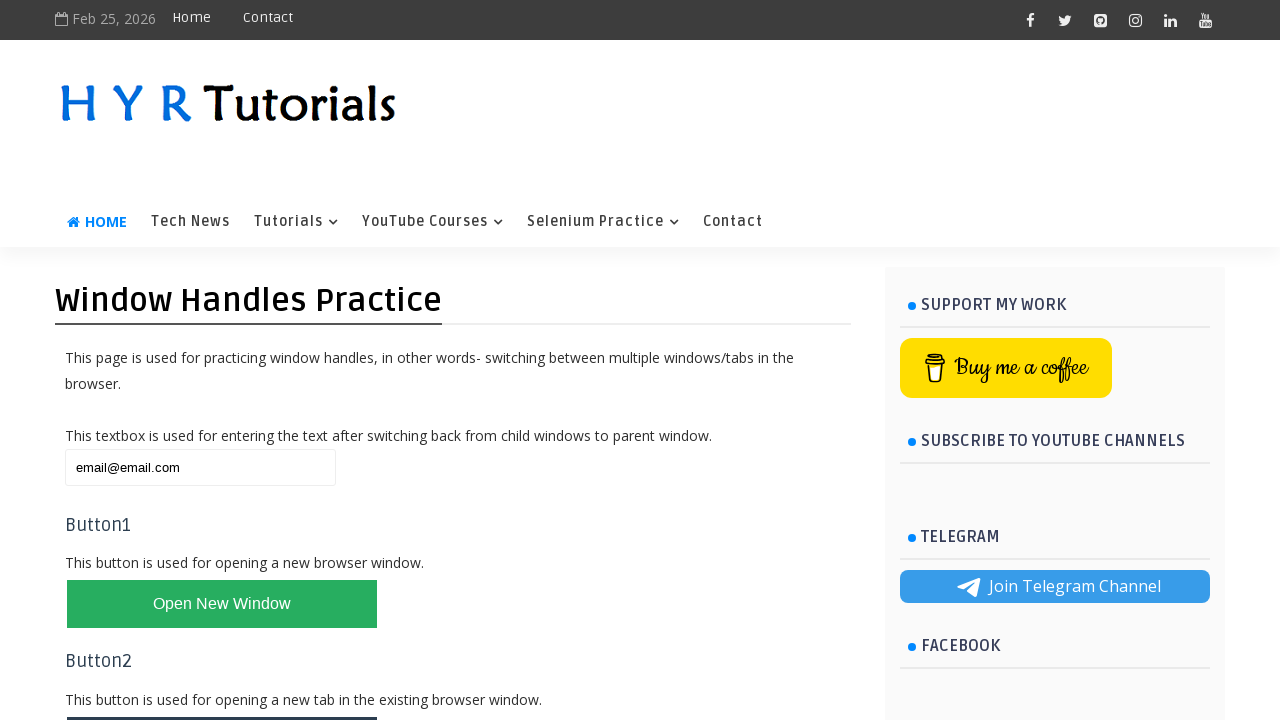

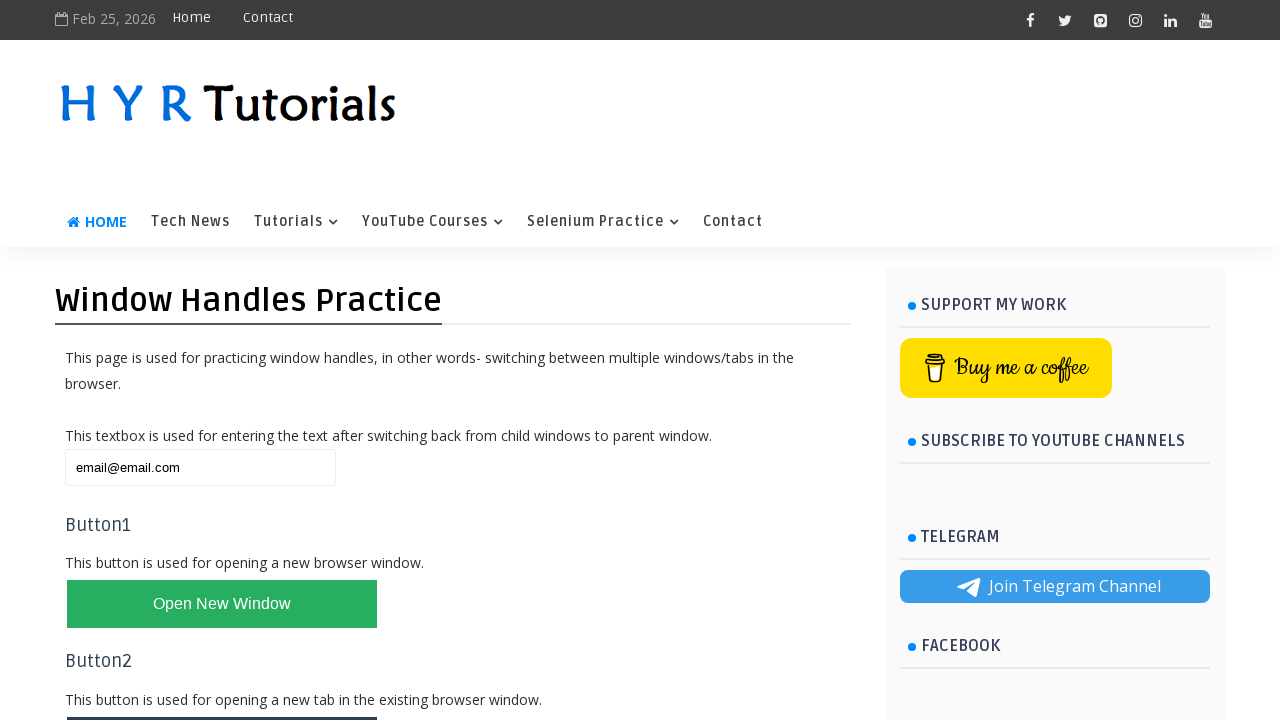